Tests web form submission by entering text in an input field and clicking the submit button

Starting URL: https://www.selenium.dev/selenium/web/web-form.html

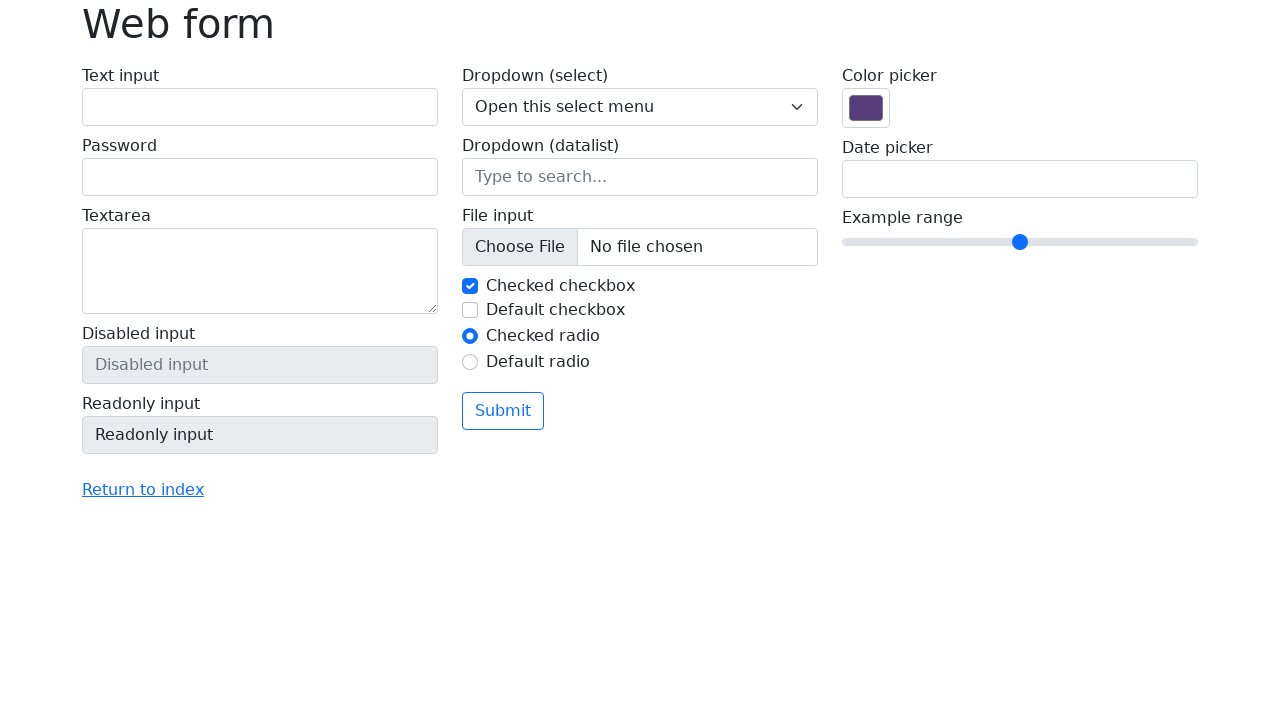

Entered 'Hello!' text in the input field on #my-text-id
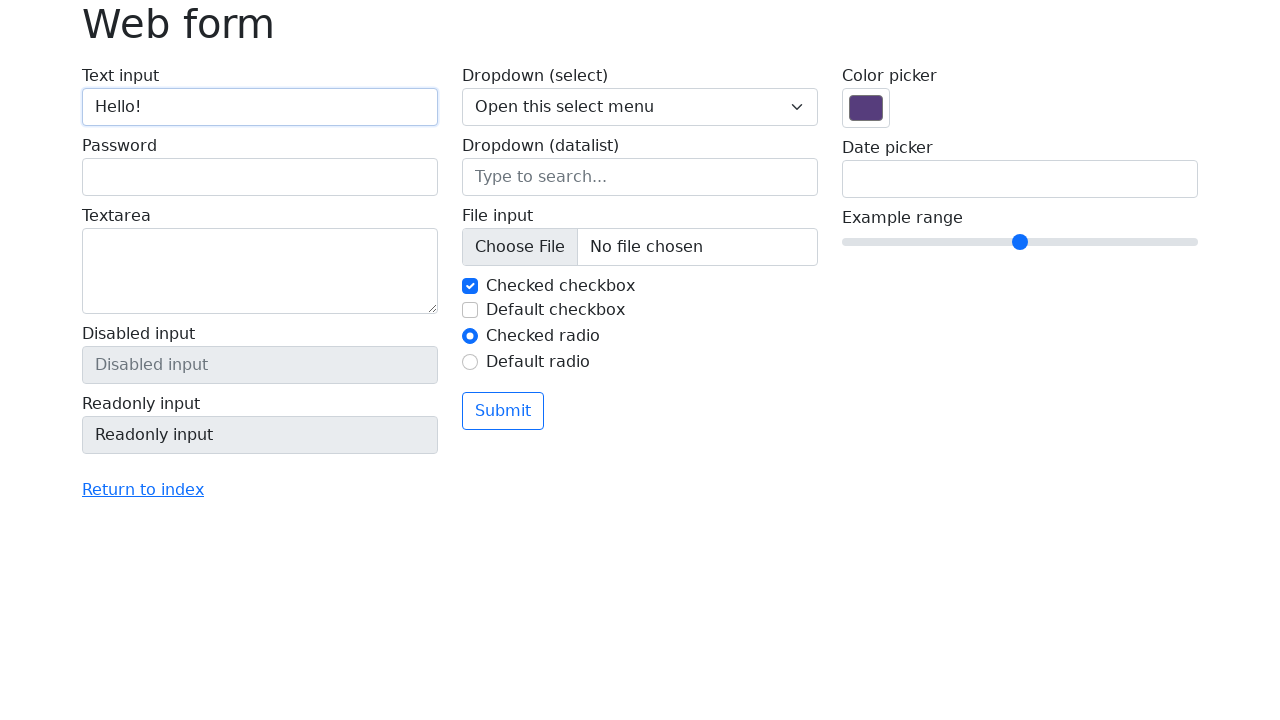

Clicked the submit button at (503, 411) on button
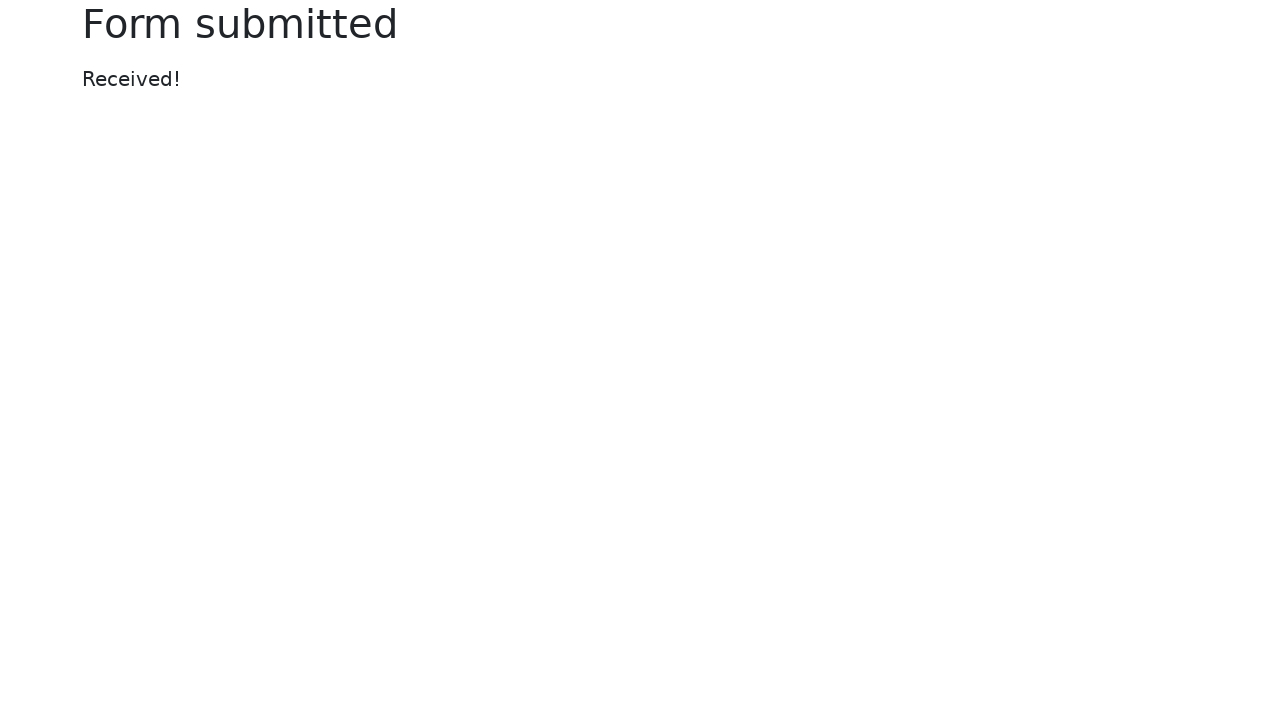

Form submission confirmed - success message appeared
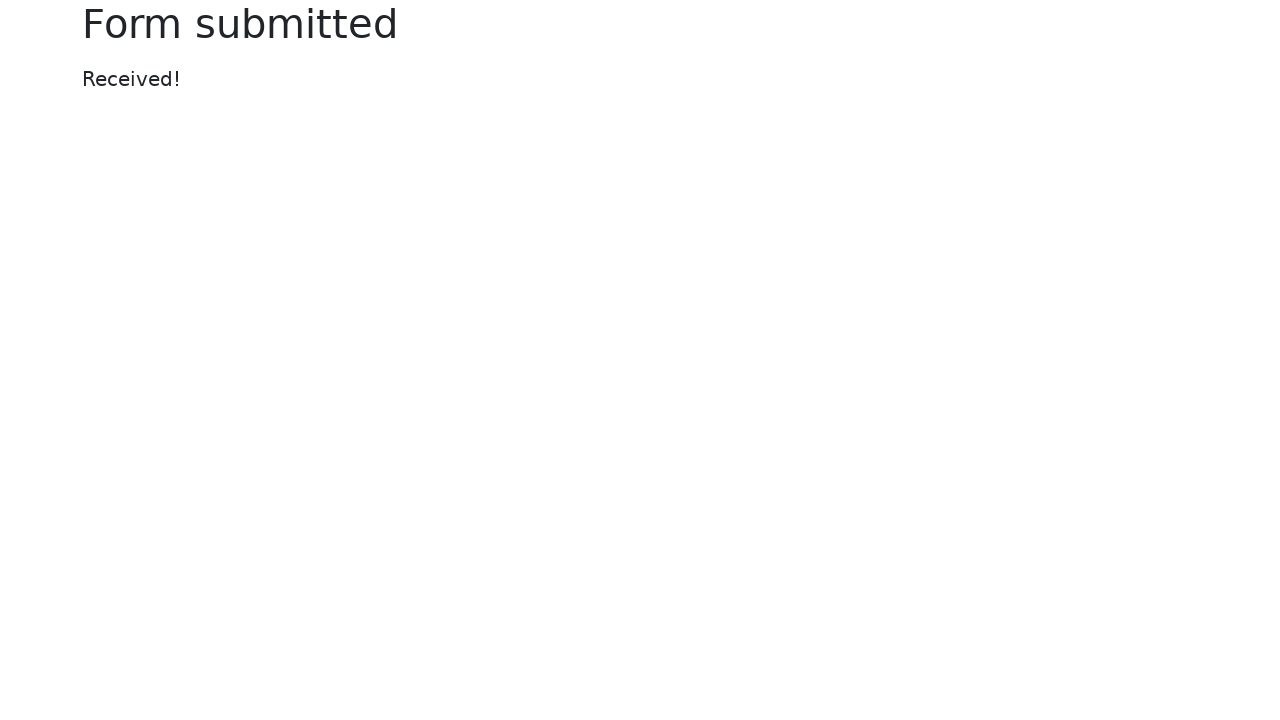

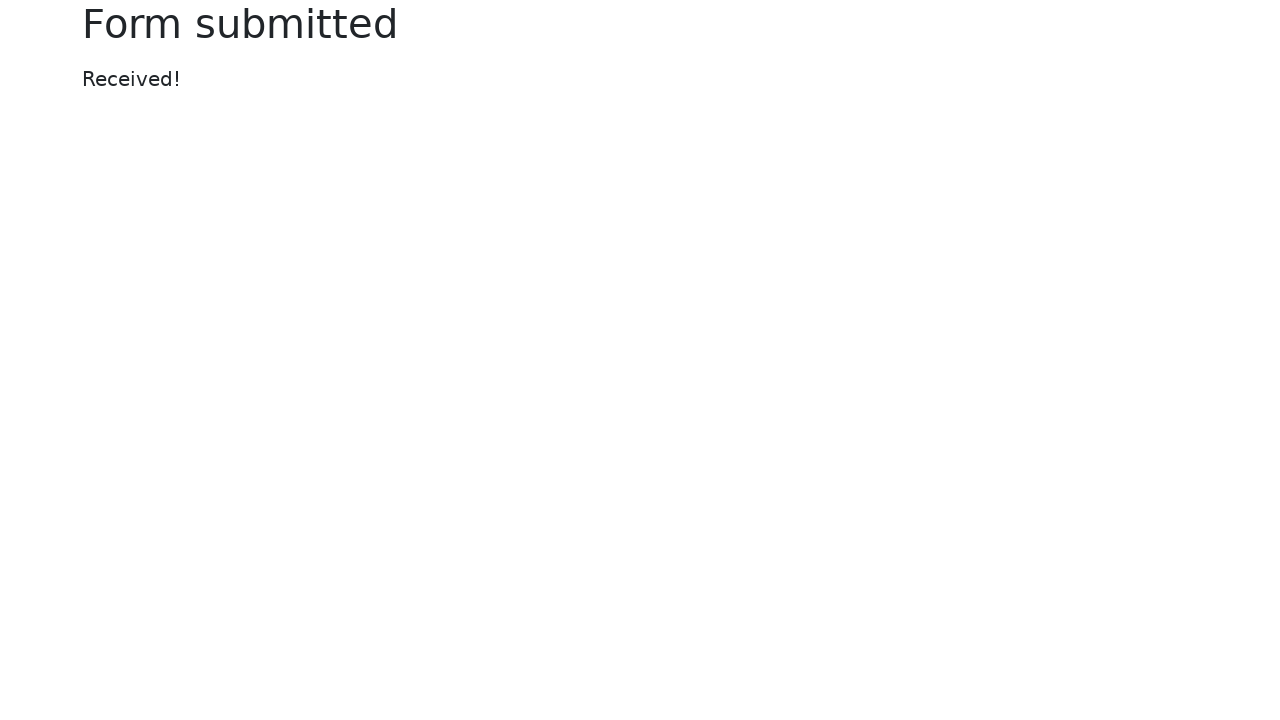